Tests drag and drop functionality on jQuery UI demo page by dragging an element and dropping it onto a target area

Starting URL: https://jqueryui.com/droppable/

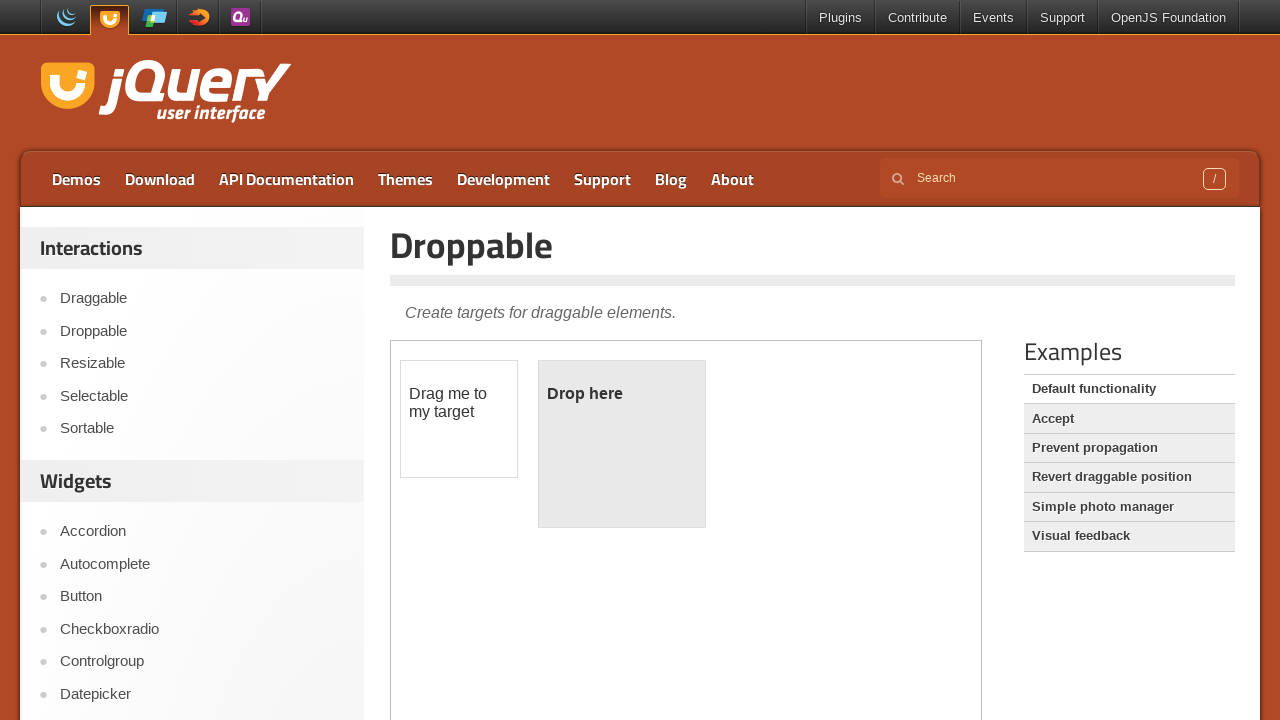

Located and selected first iframe containing drag and drop demo
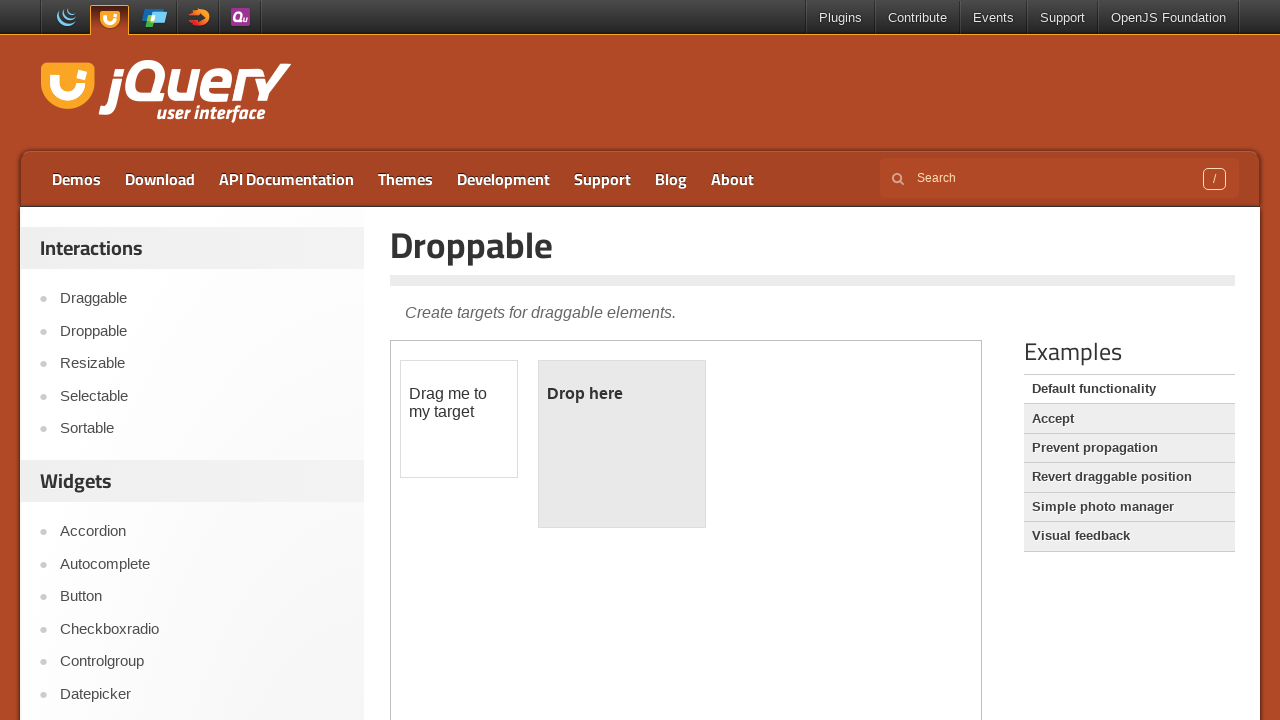

Located draggable element with id 'draggable'
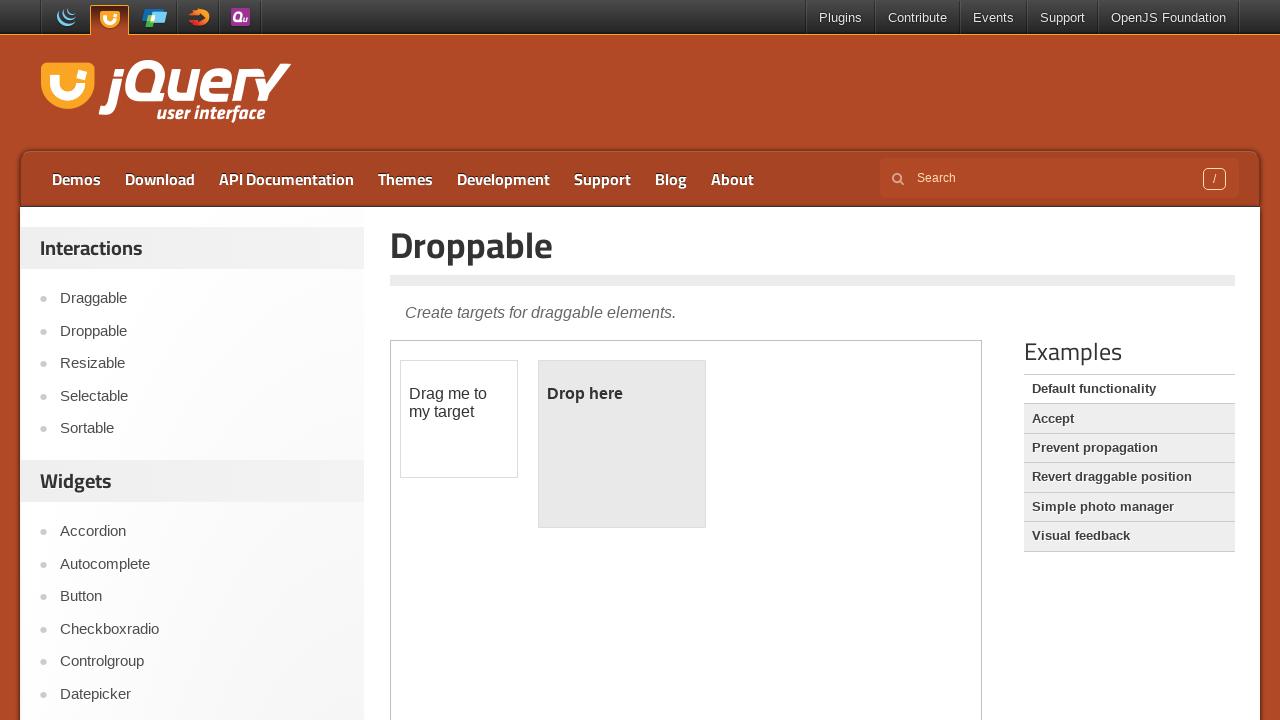

Located droppable target element with id 'droppable'
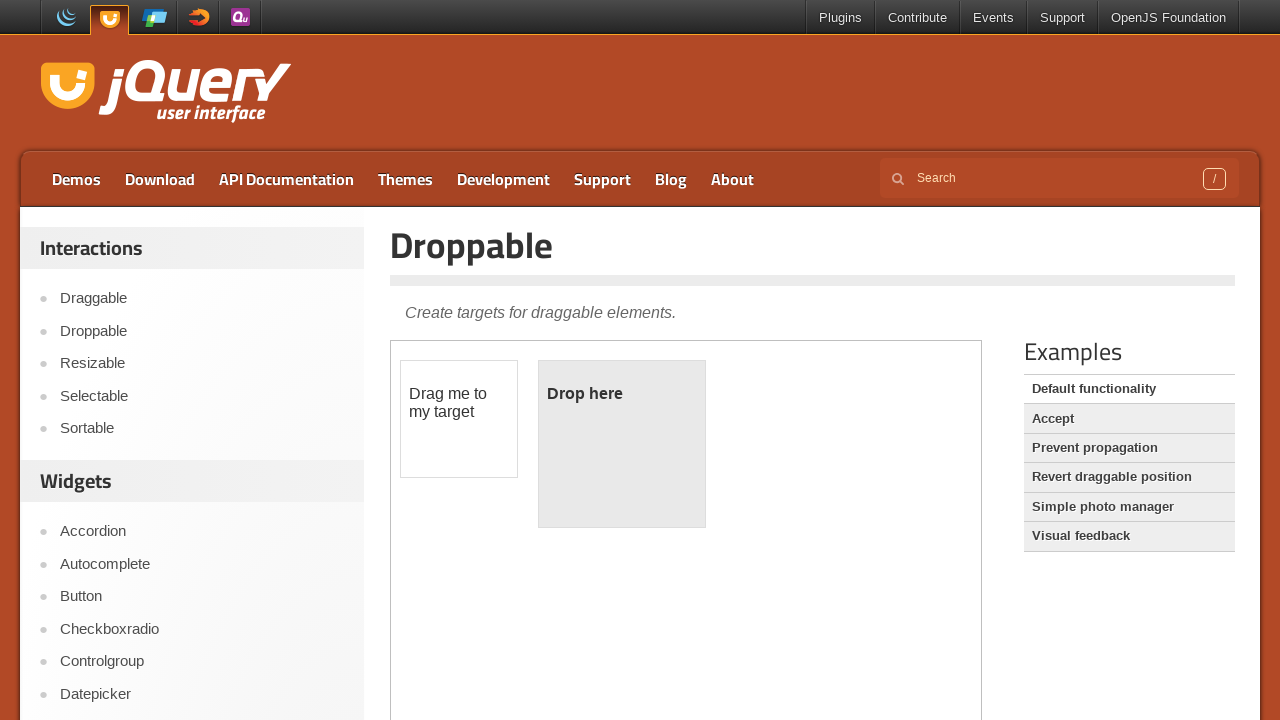

Dragged draggable element onto droppable target area at (622, 444)
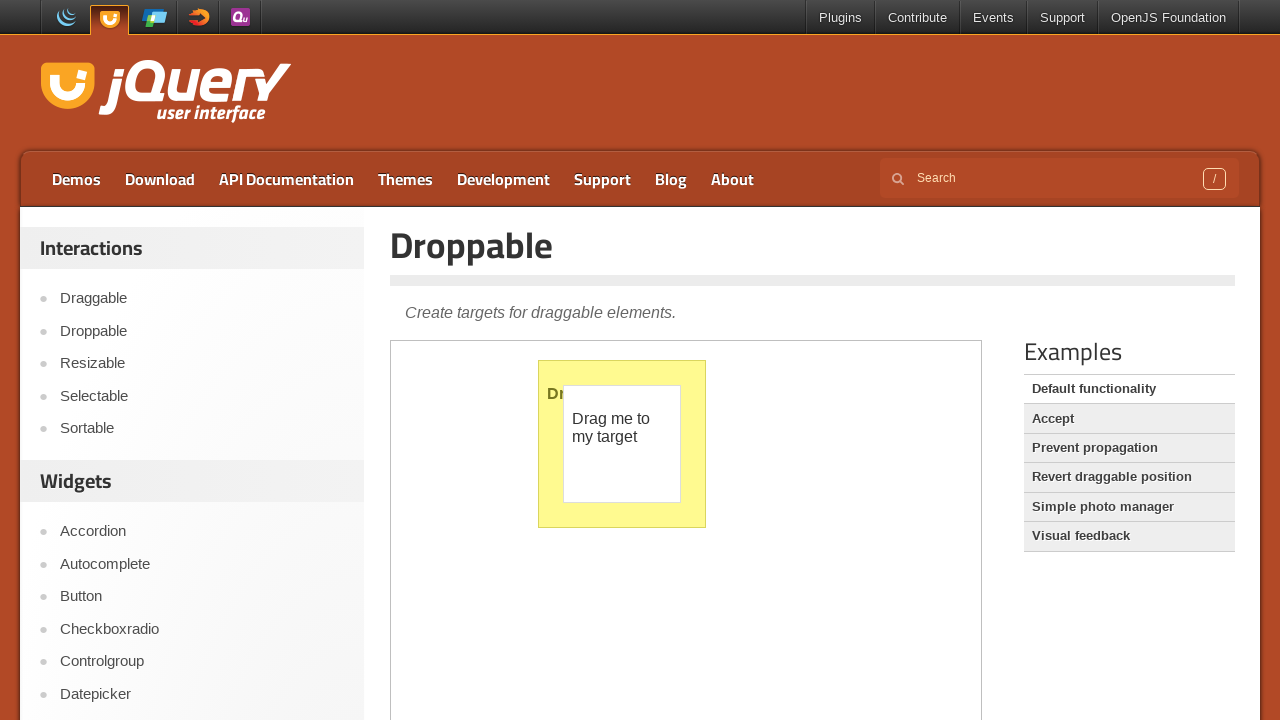

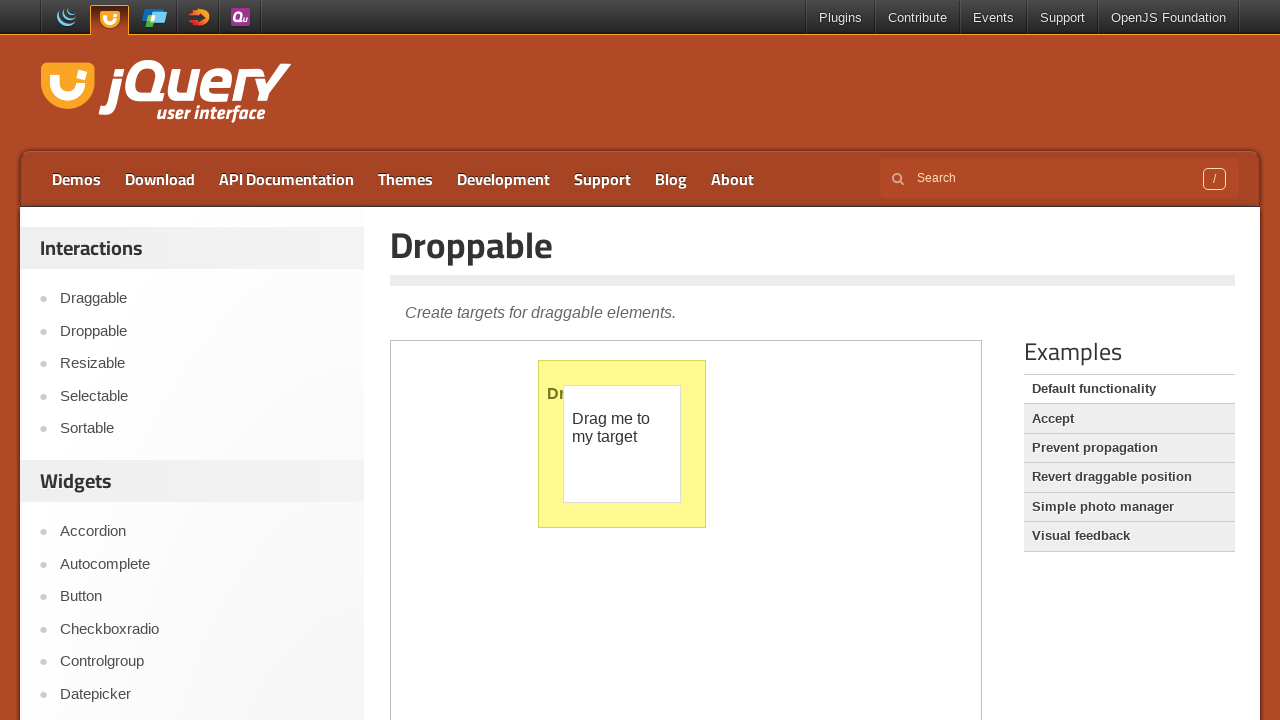